Tests that the countries dropdown displays the expected number of countries (31) on the travel booking website

Starting URL: https://www.tez-tour.com/

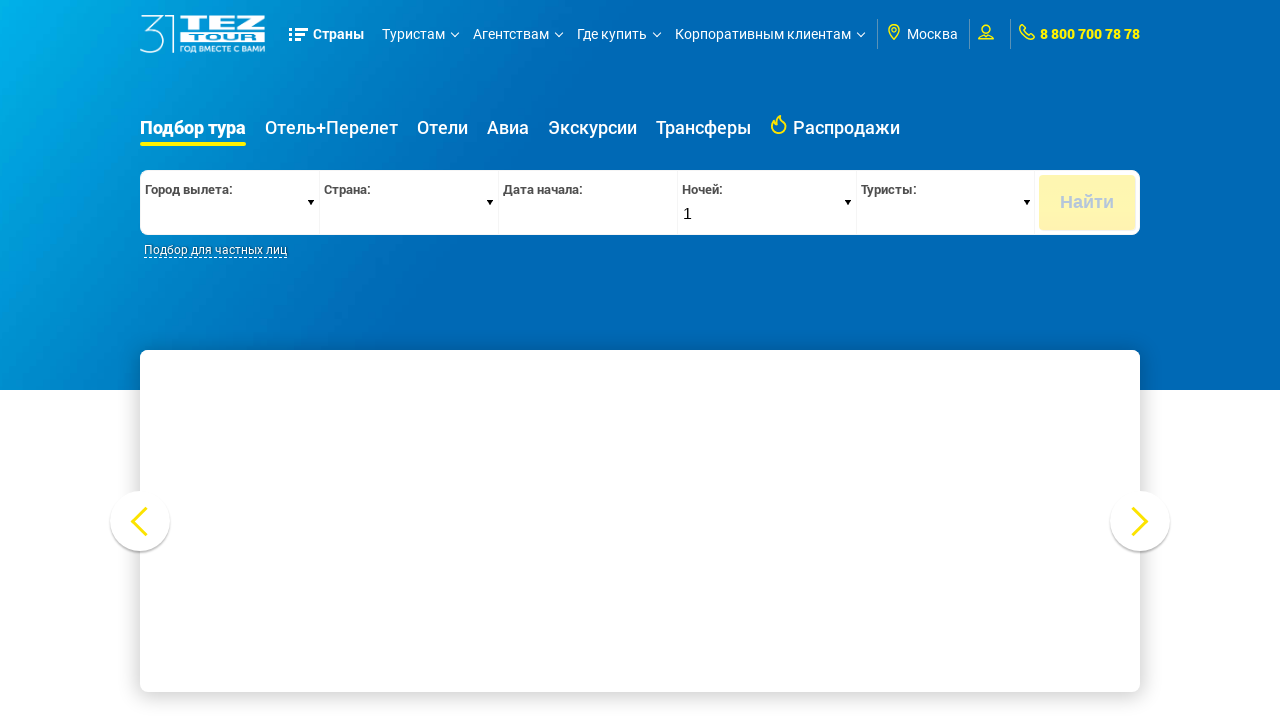

Waited for page to load with networkidle state
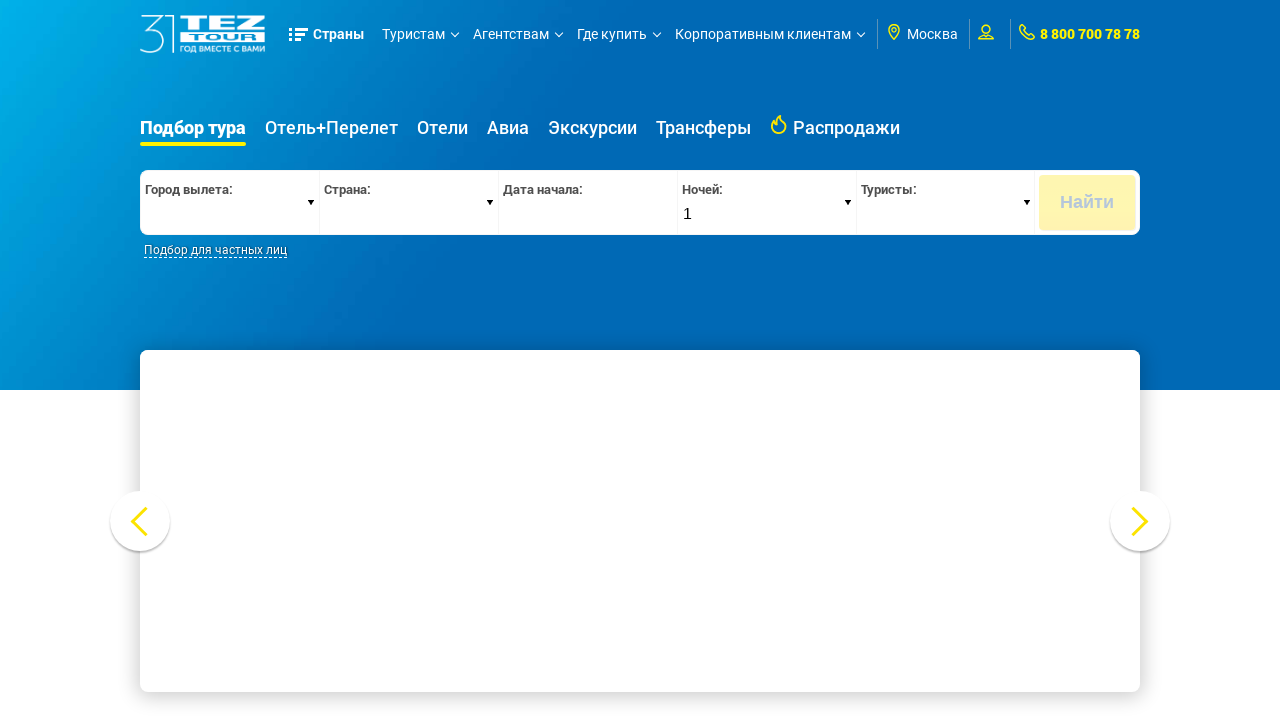

No popup found to close on .popup-close, .close-button, [class*='close']
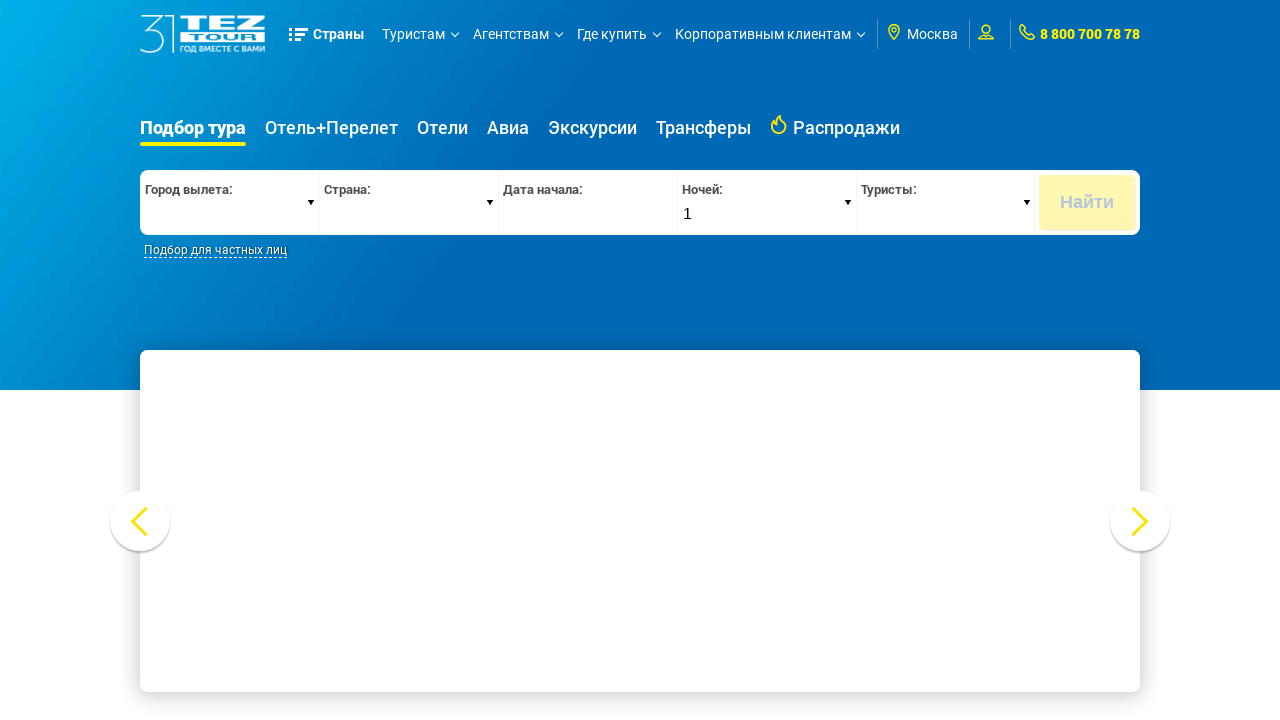

Clicked on countries dropdown selector at (328, 34) on [class*='country'], [data-type='country'], .countries-list
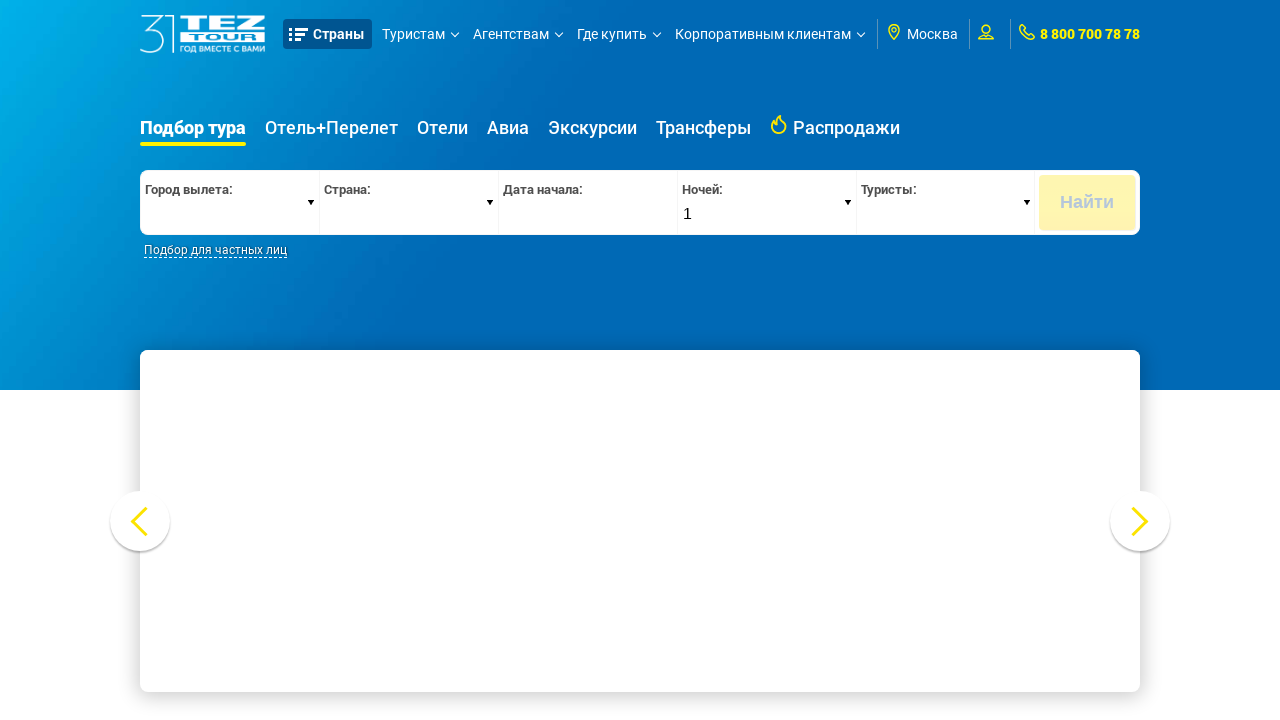

Countries list became visible
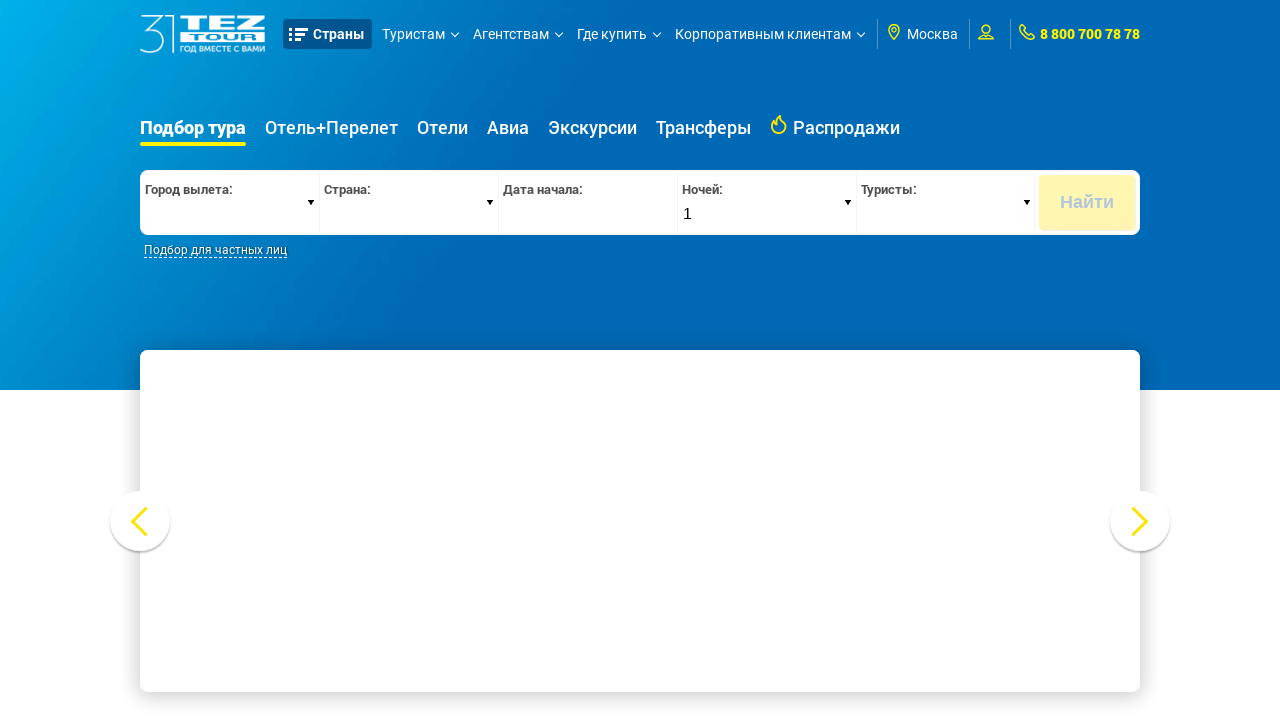

First country item is visible
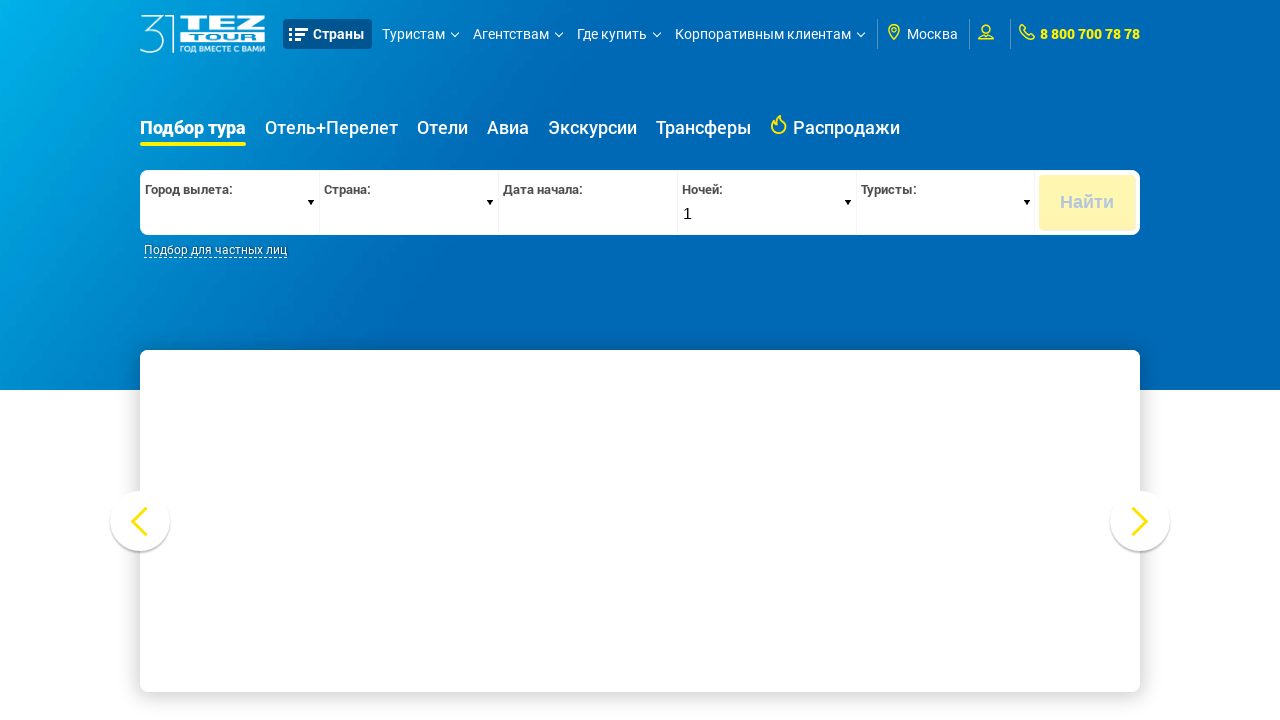

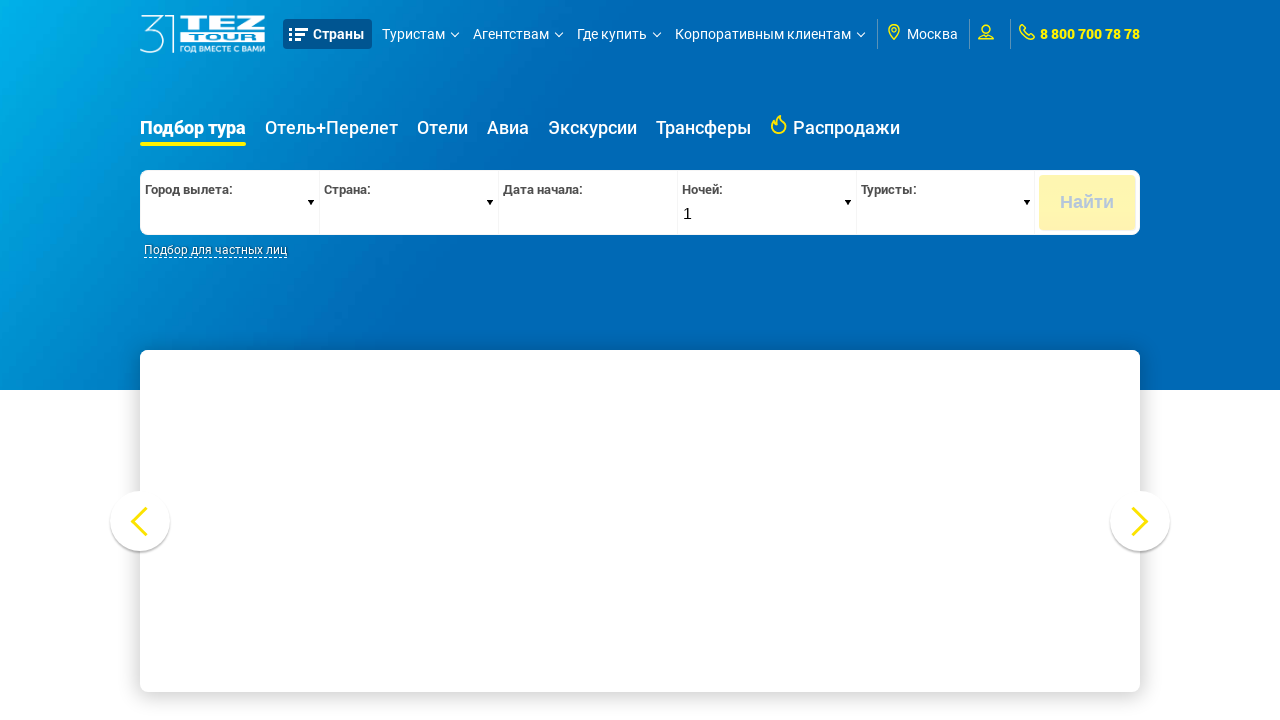